Tests iframe handling by switching between nested frames and filling text inputs in both single and nested iframe scenarios

Starting URL: https://demo.automationtesting.in/Frames.html

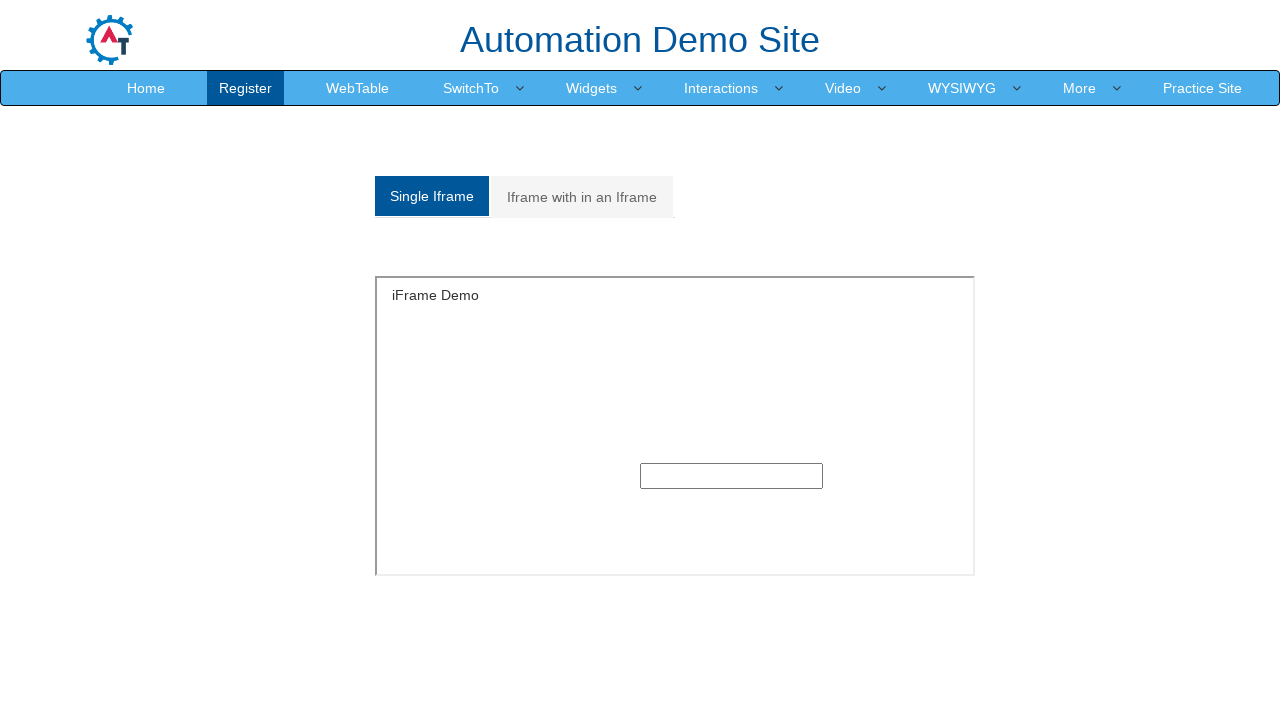

Switched to first iframe and filled text input with 'saranya' on iframe >> nth=0 >> internal:control=enter-frame >> input[type='text']
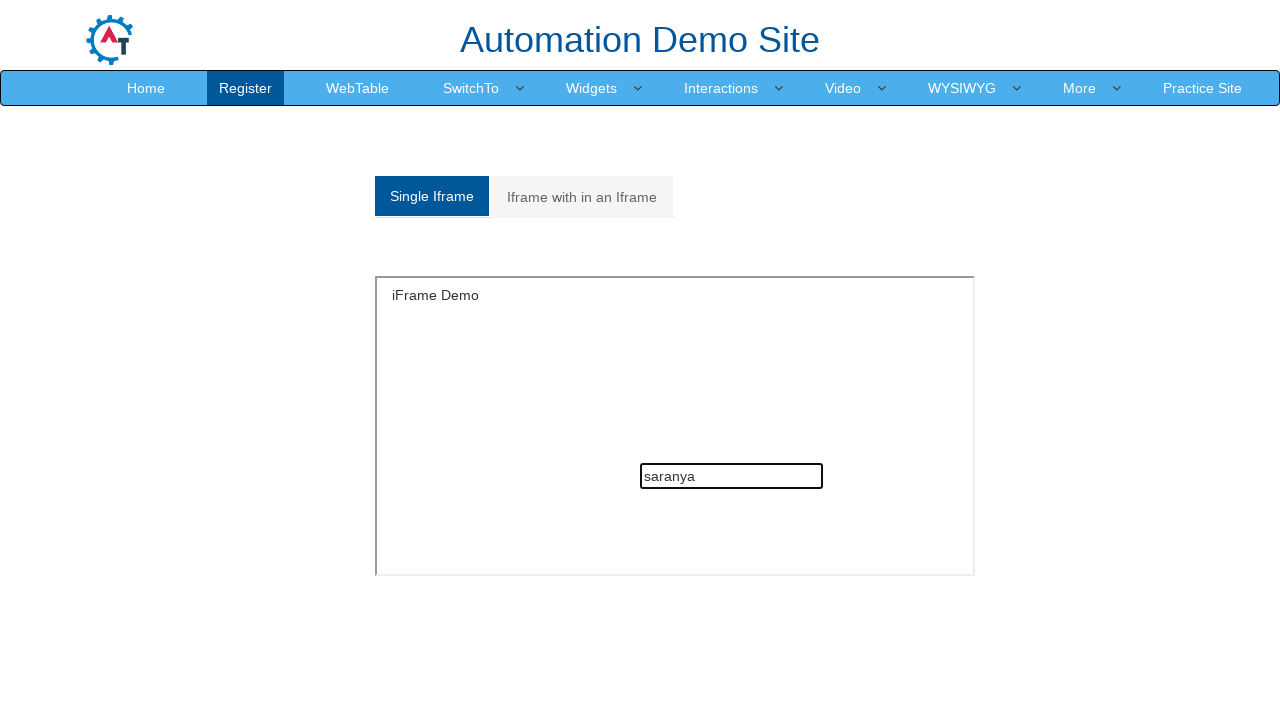

Clicked on 'Iframe with in an Iframe' tab at (582, 197) on a:has-text('Iframe with in an Iframe')
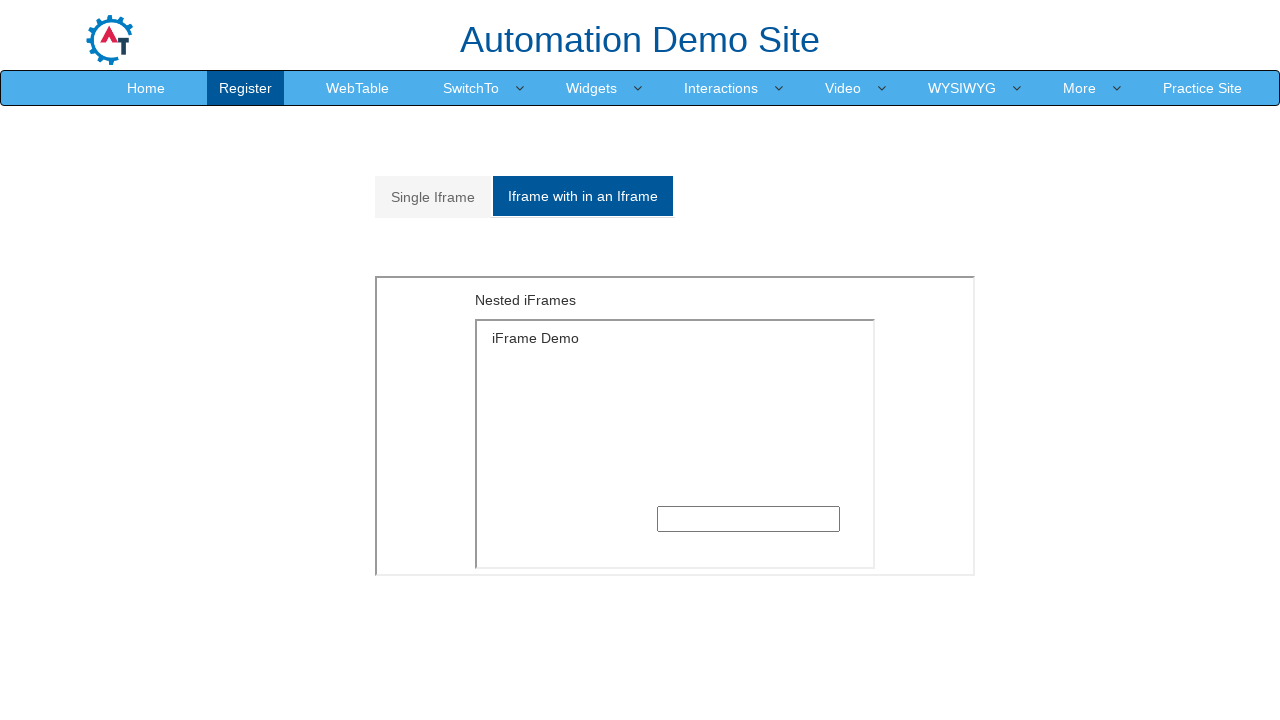

Waited for nested frames to load
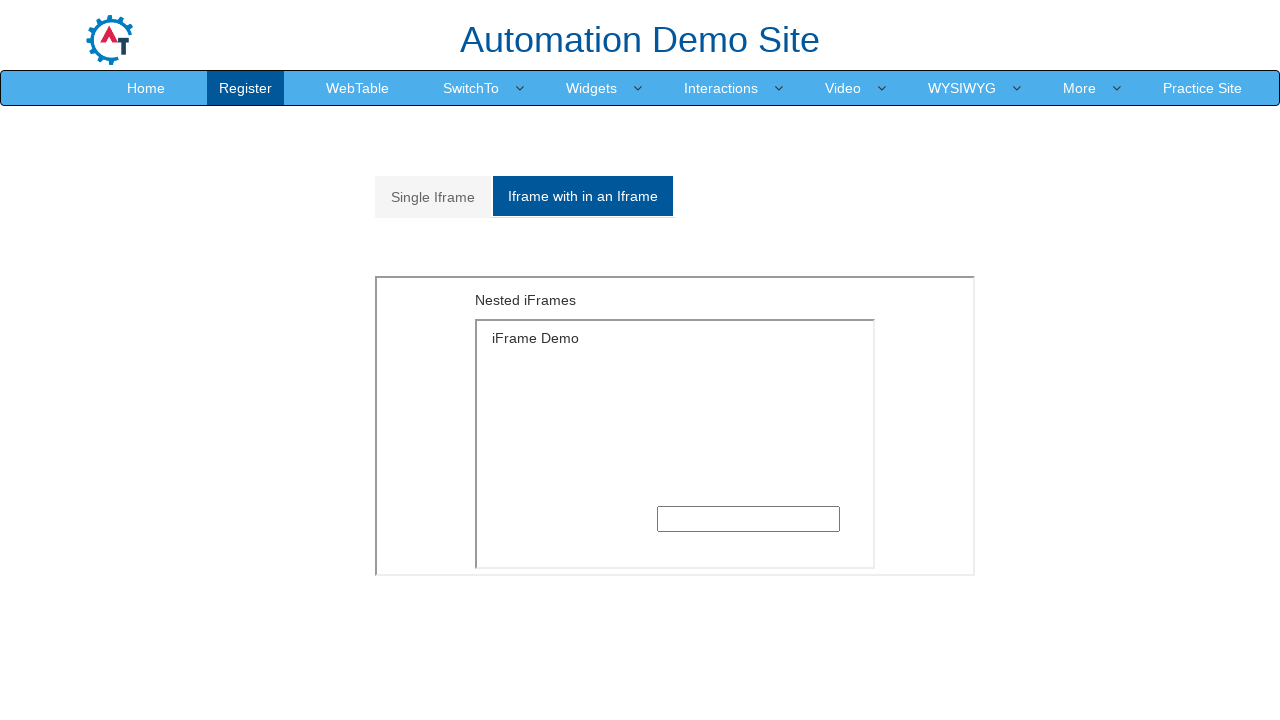

Navigated to nested iframe and filled text input with 'goodmorning' on iframe[src='MultipleFrames.html'] >> internal:control=enter-frame >> iframe[src=
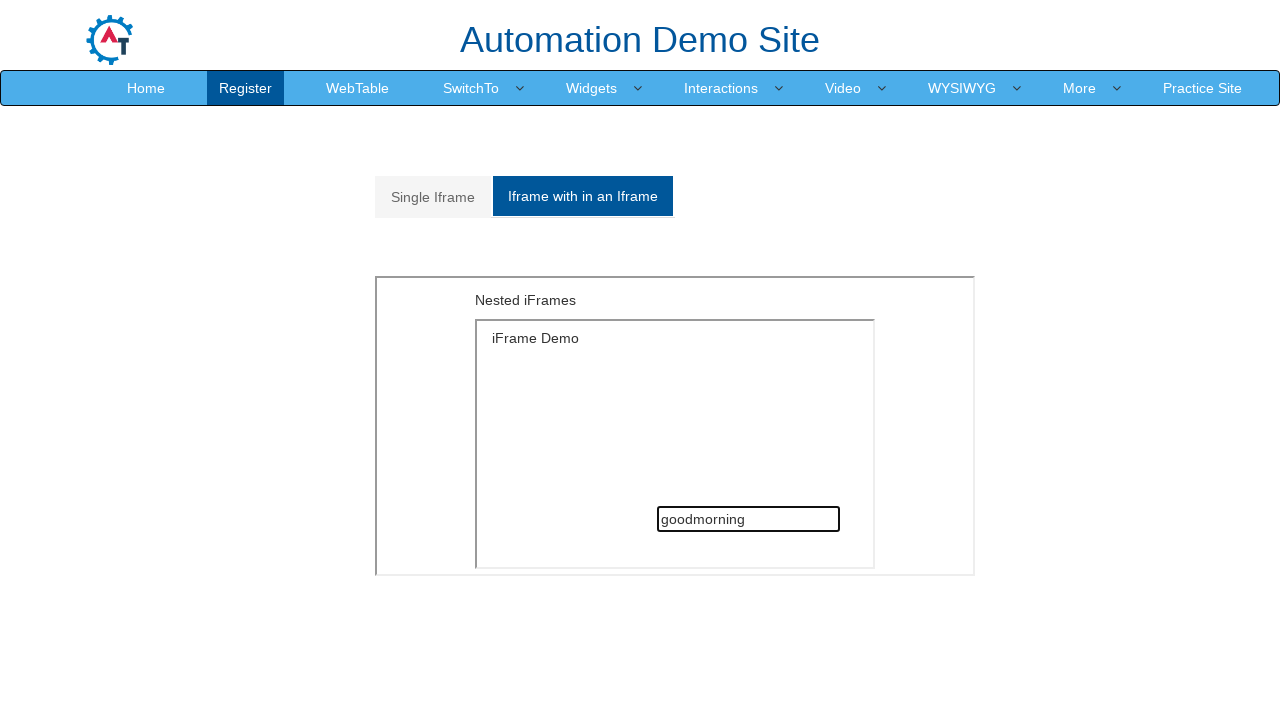

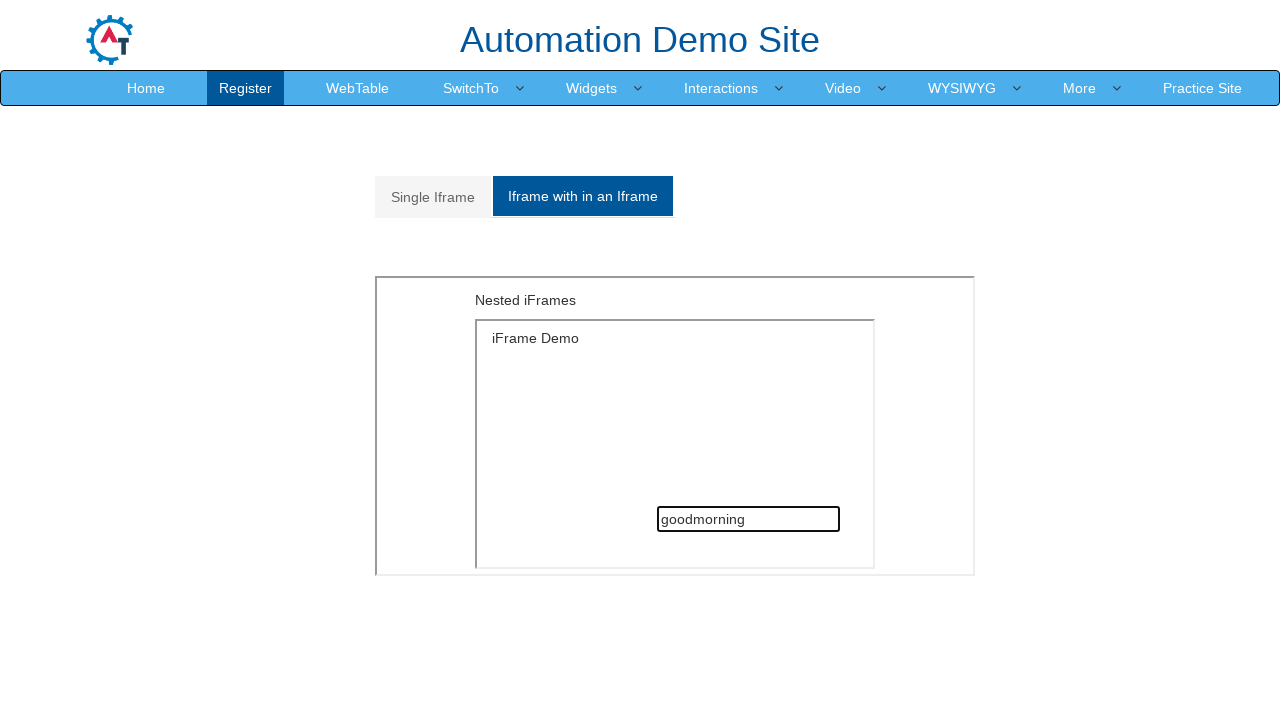